Tests editing a row by clicking the edit button and verifying the form is populated with existing data

Starting URL: https://demoqa.com/webtables

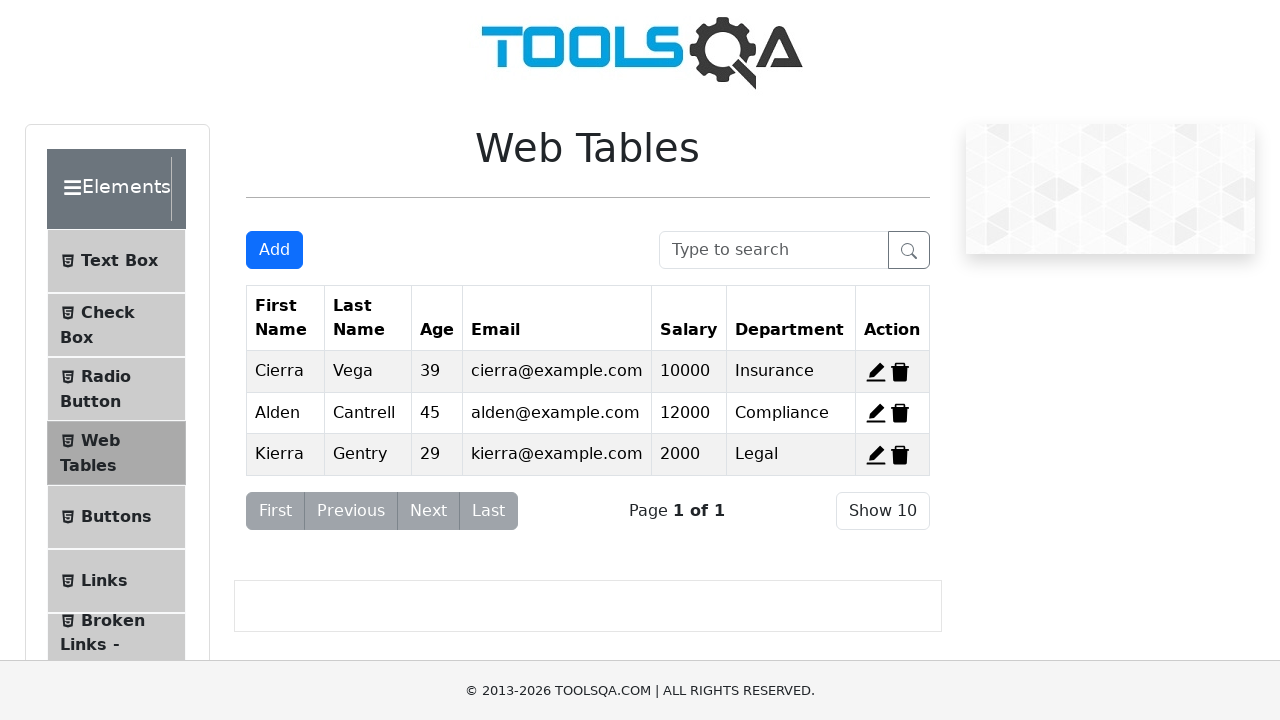

Table with action buttons loaded
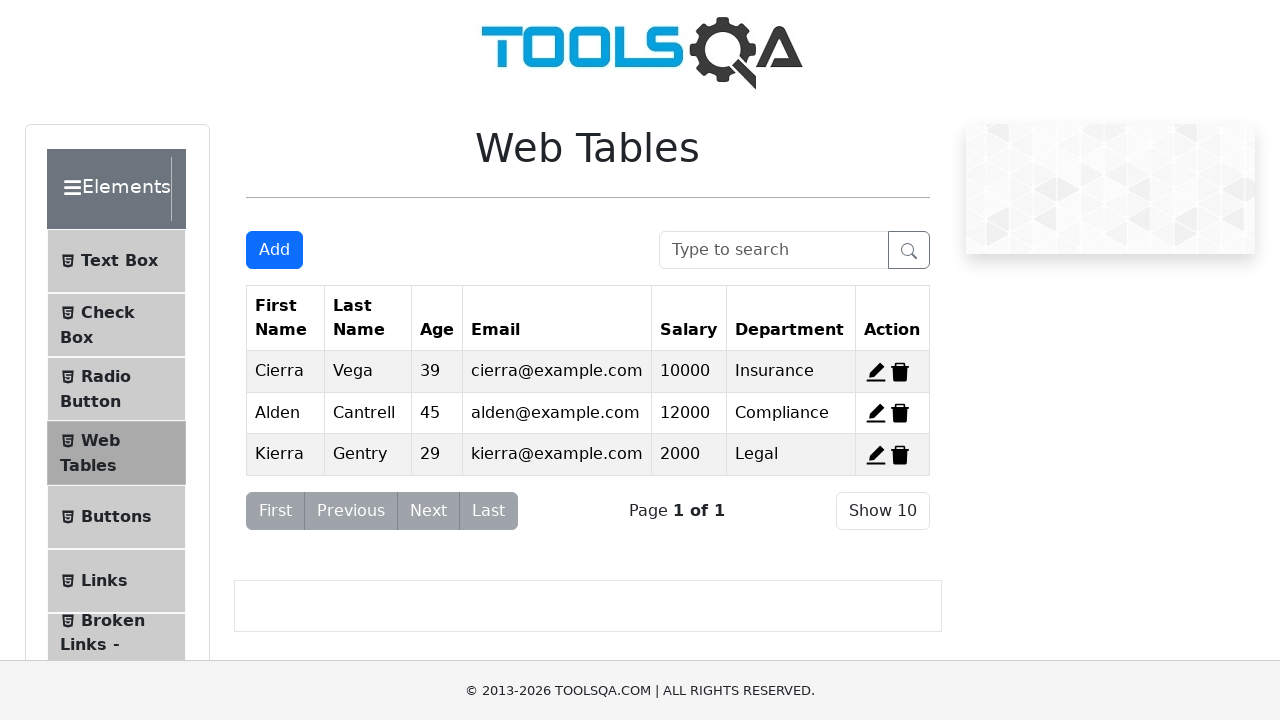

Clicked edit button for first row at (876, 372) on span[id*='edit-record-']
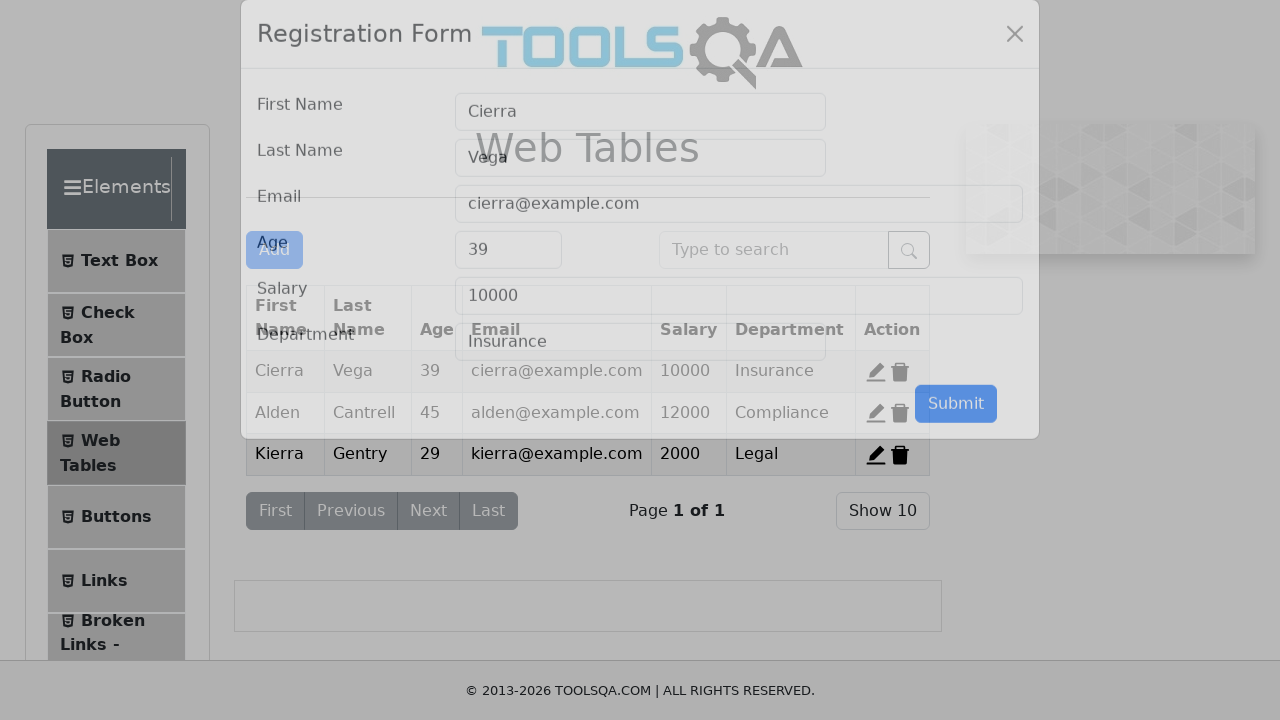

Edit modal appeared with pre-filled form data
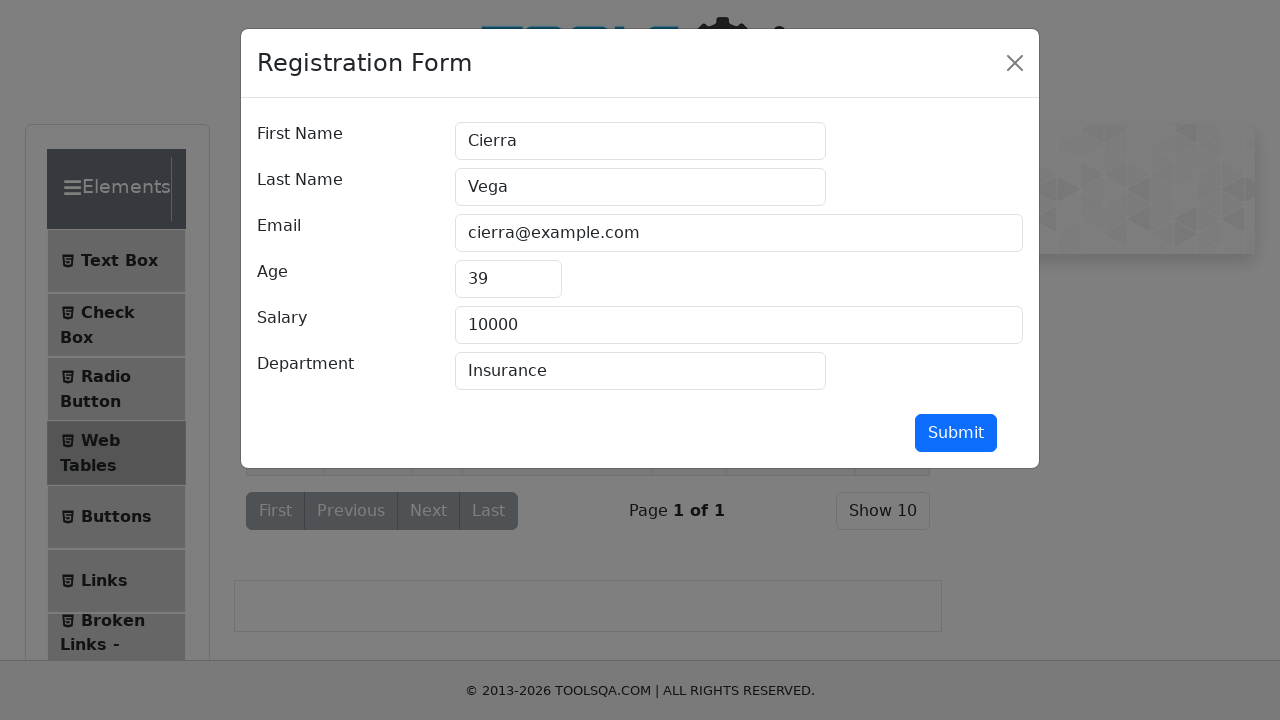

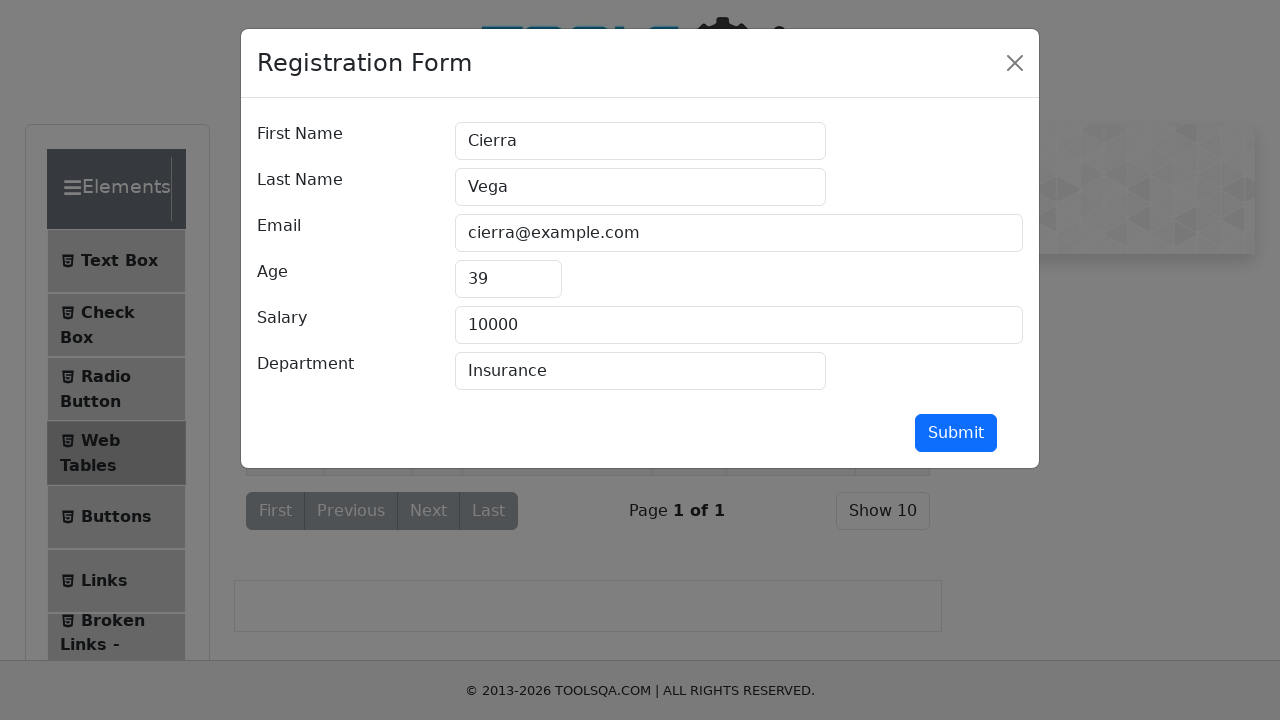